Tests multi-window handling by clicking a link that opens a new window, switching to the child window, and verifying the heading text says "New Window".

Starting URL: https://the-internet.herokuapp.com/windows

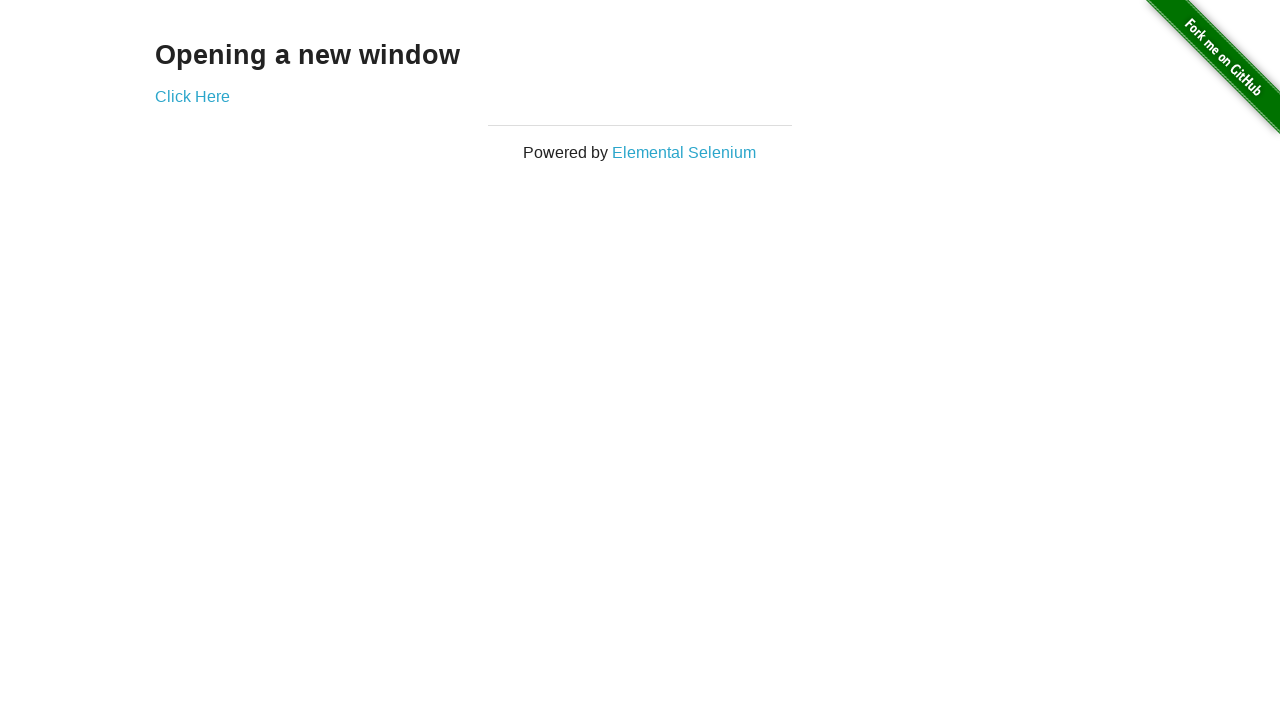

Waited for main page heading 'Opening a new window' to be present
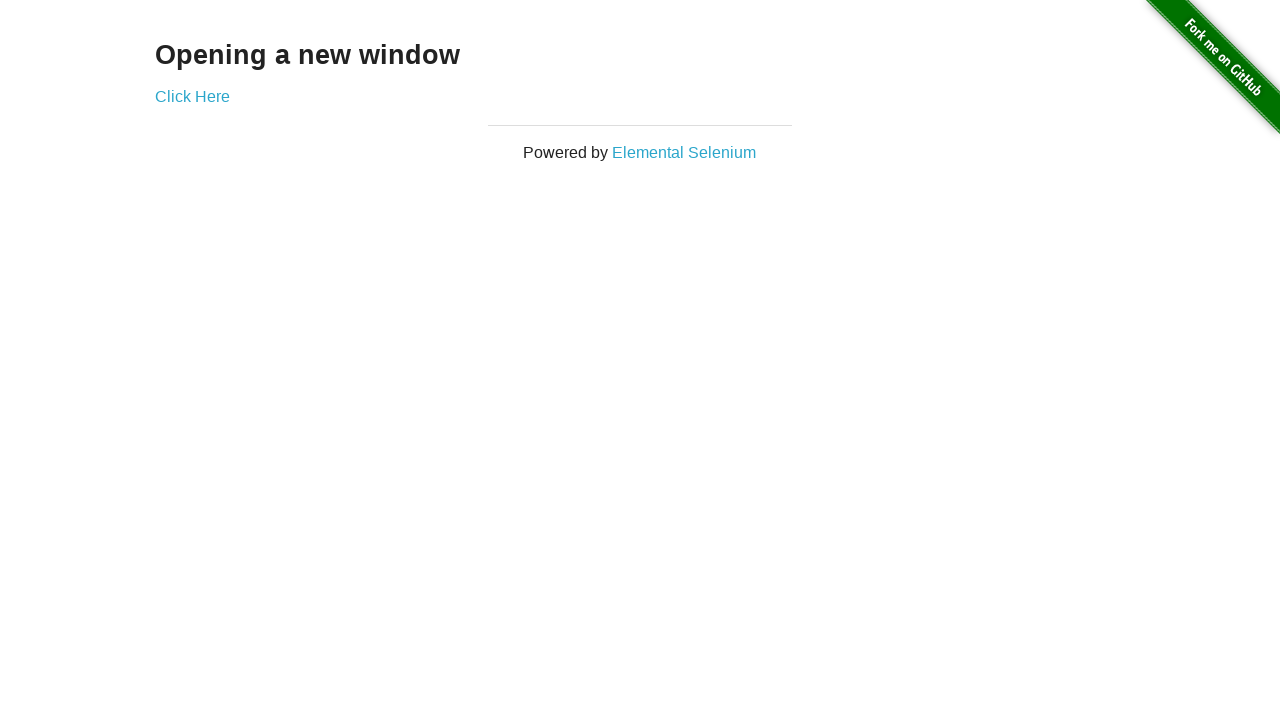

Clicked link to open new window at (192, 96) on a[href='/windows/new']
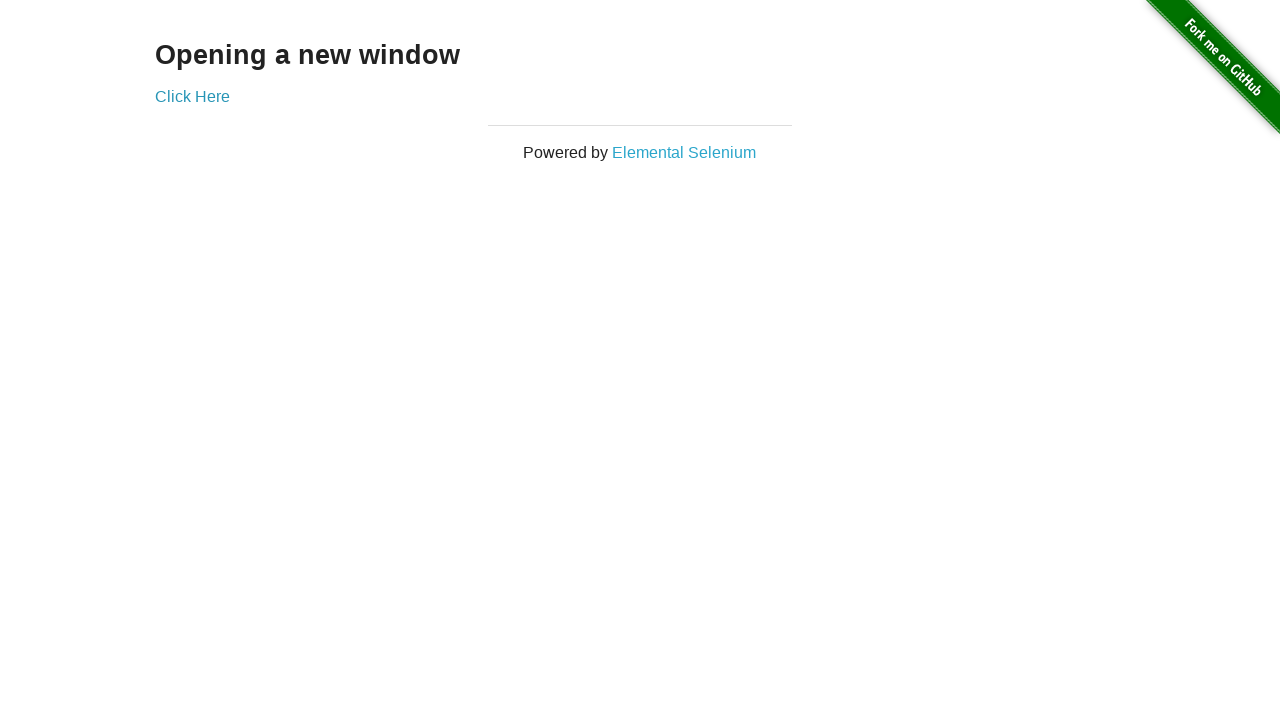

Captured new window/page object
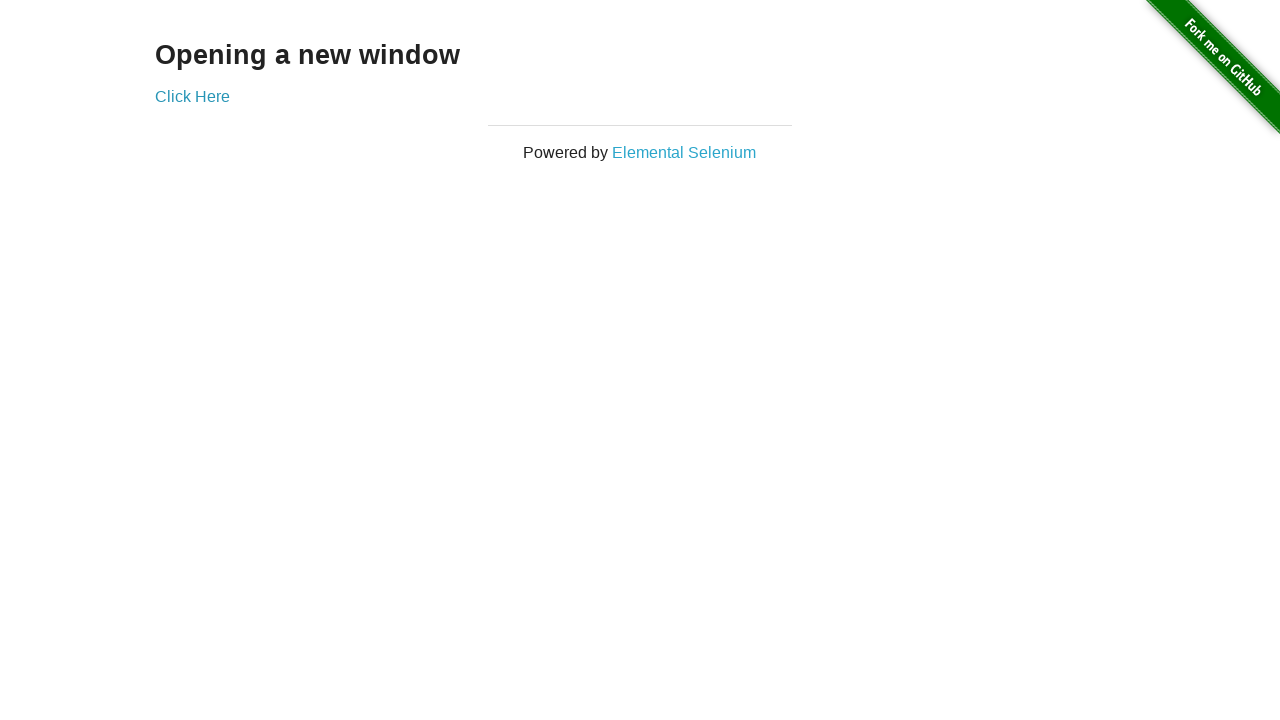

Waited for new window to fully load
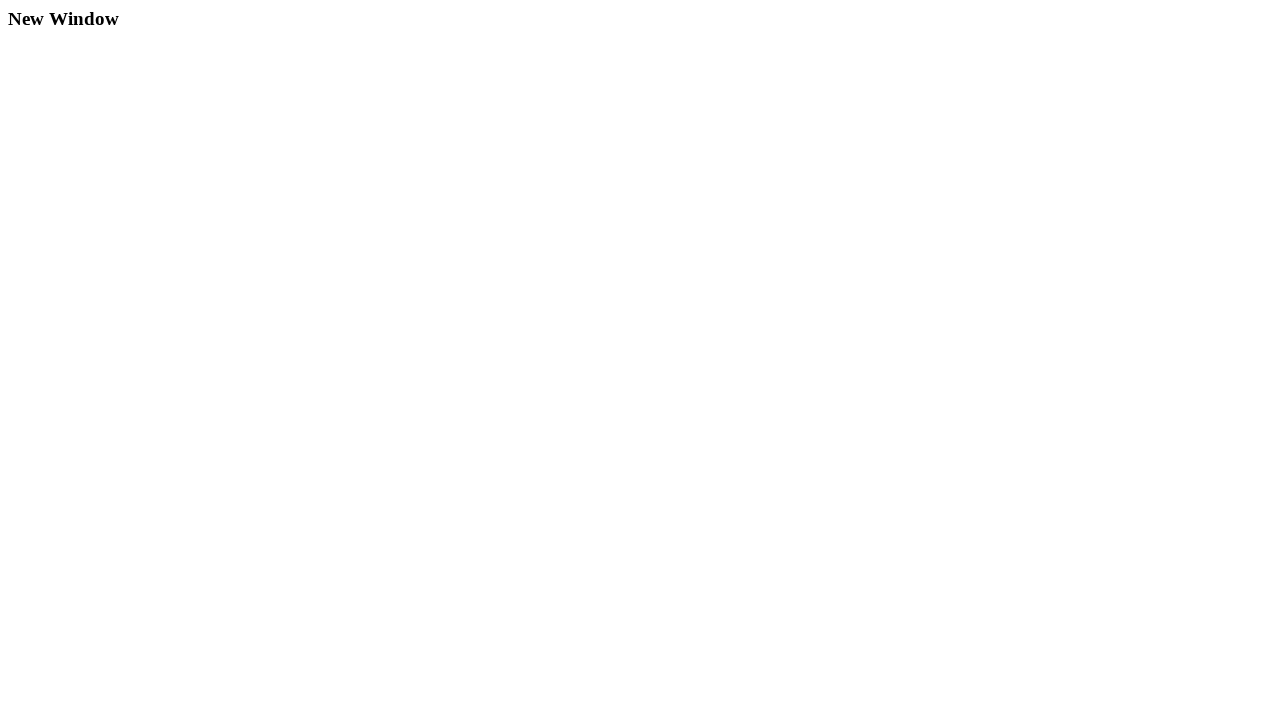

Located heading element in child window
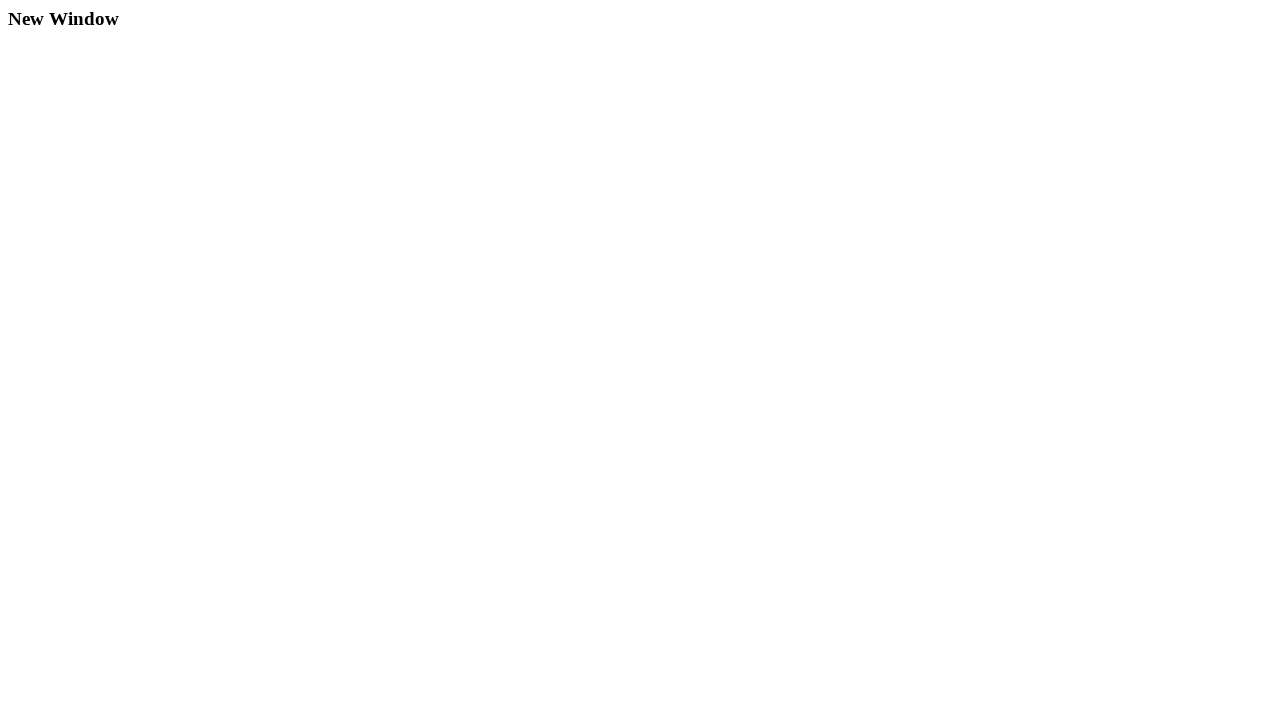

Verified child window heading text is 'New Window'
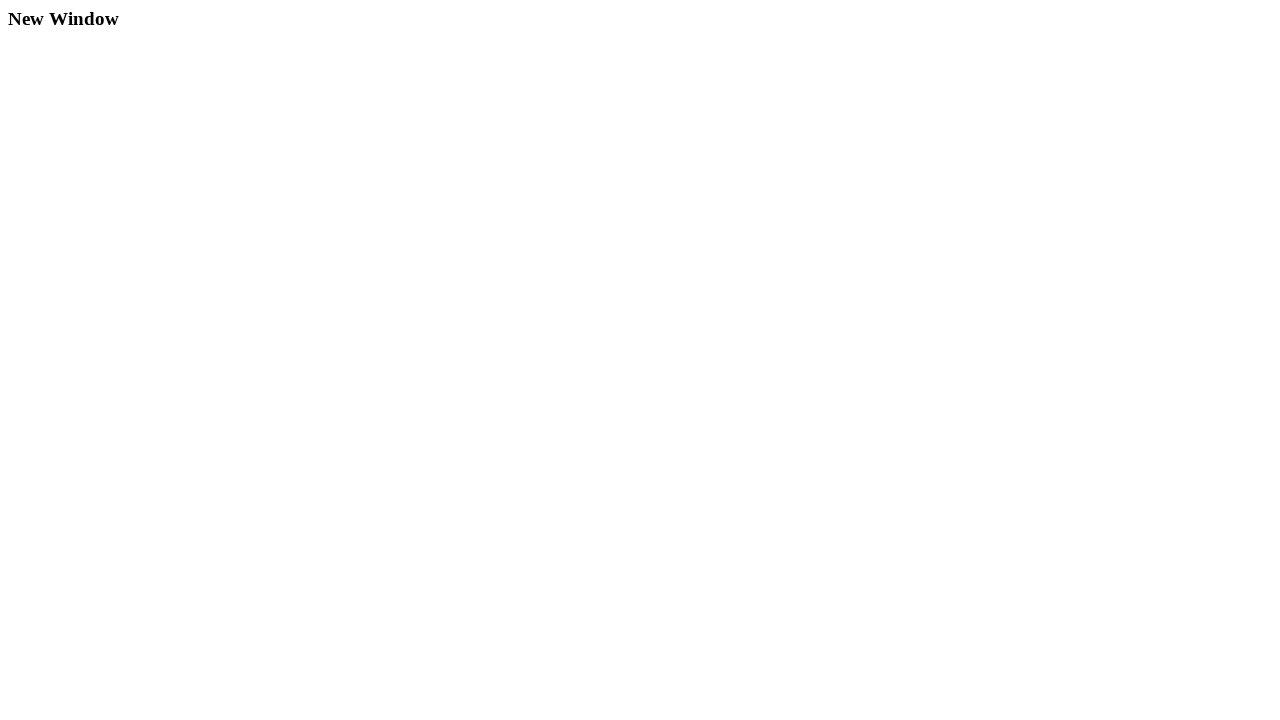

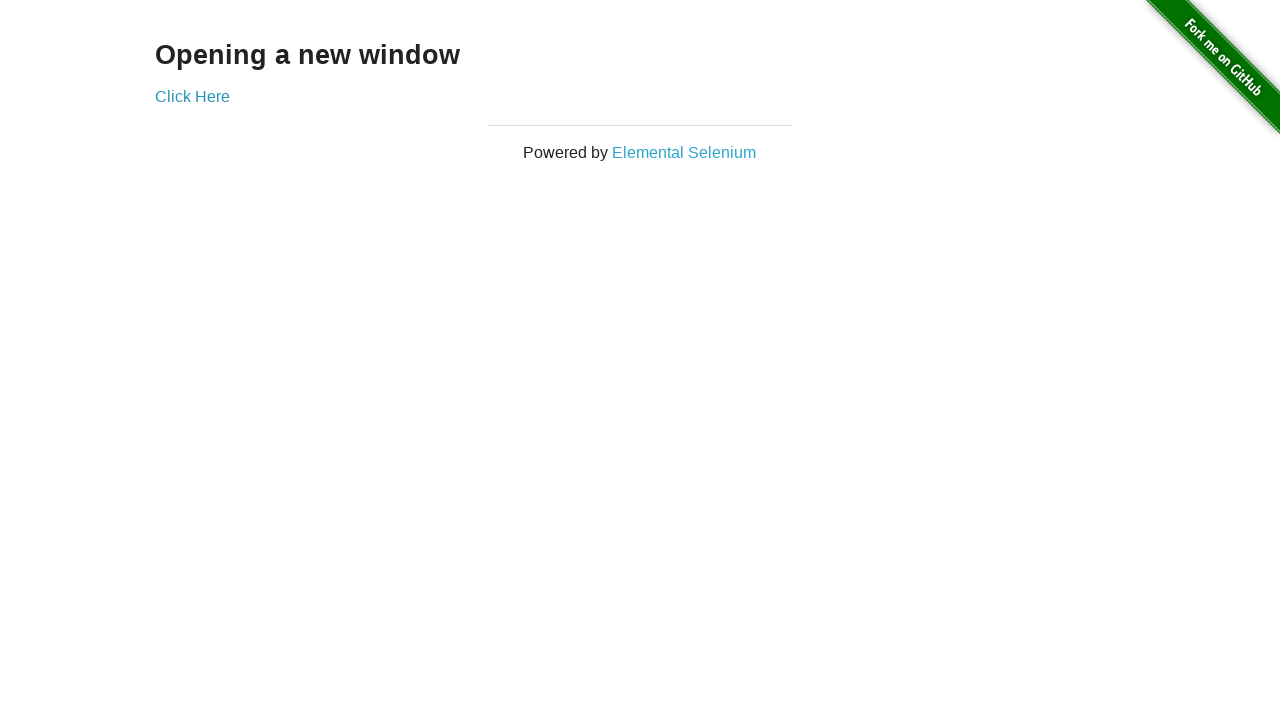